Tests clearing completed tasks while on the Active filter

Starting URL: https://todomvc4tasj.herokuapp.com/#/active

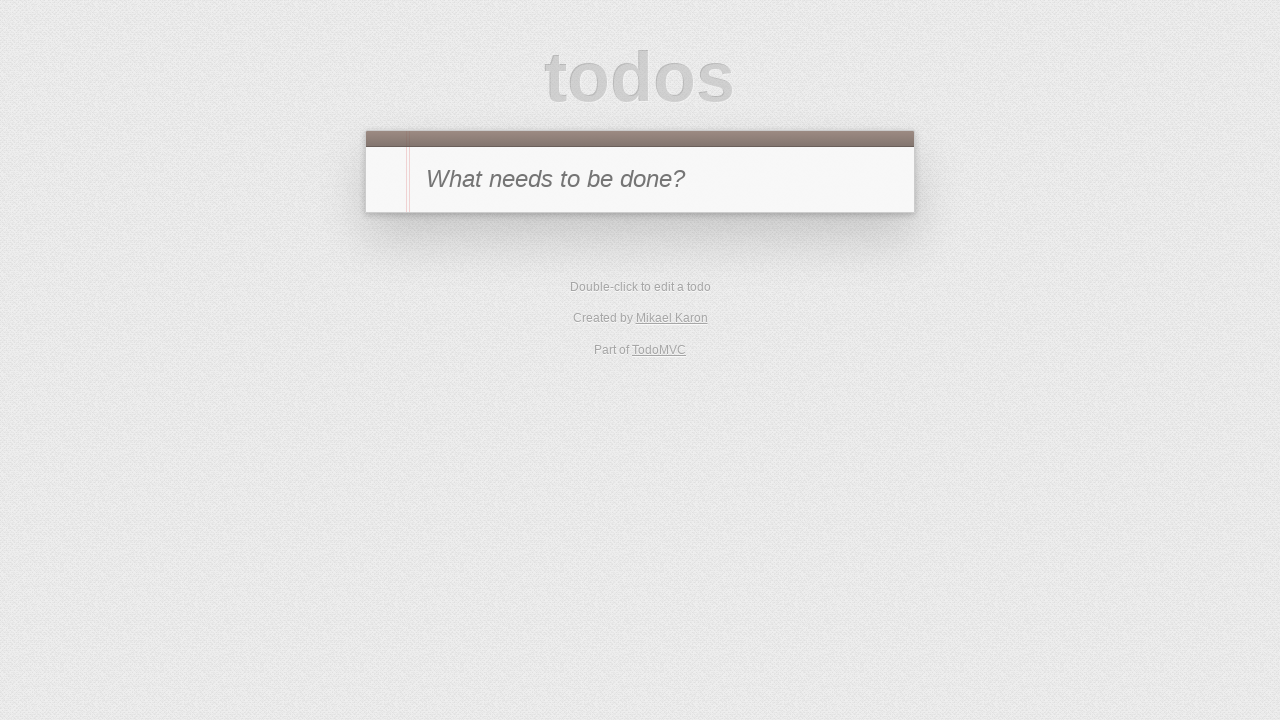

Set up test tasks in localStorage with two completed tasks (a, b) and one active task (c)
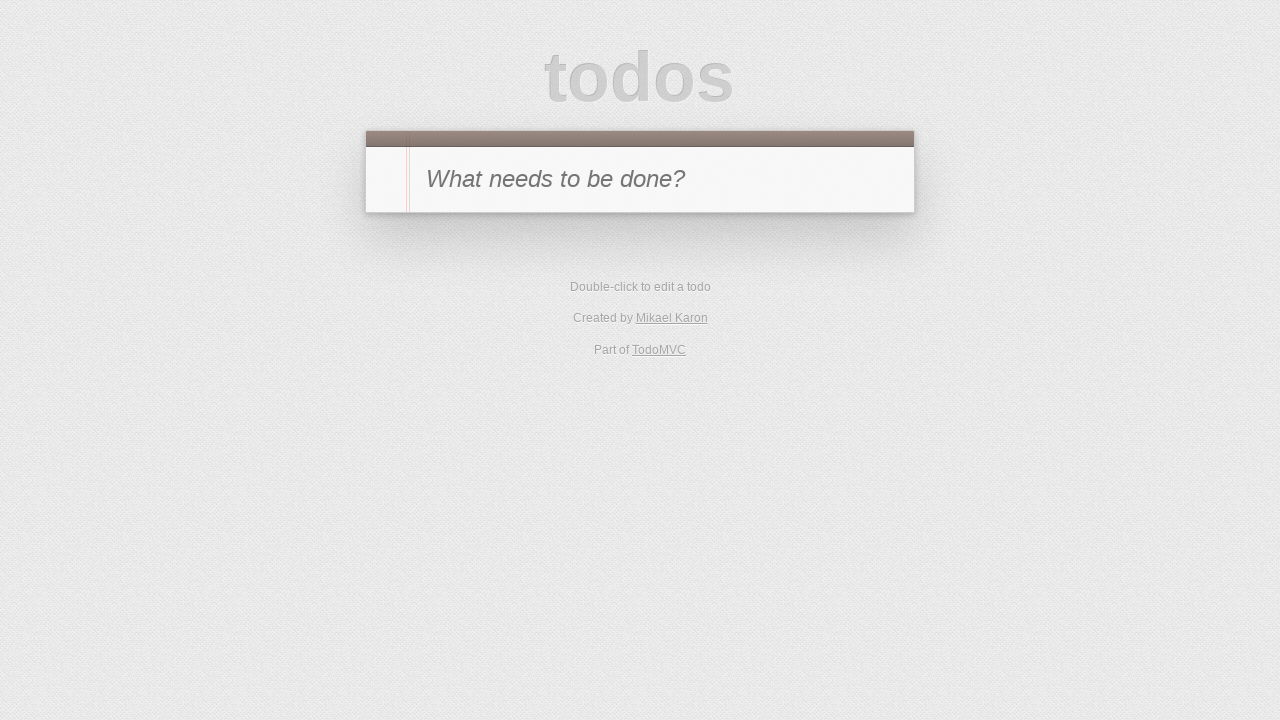

Reloaded page to load tasks from localStorage
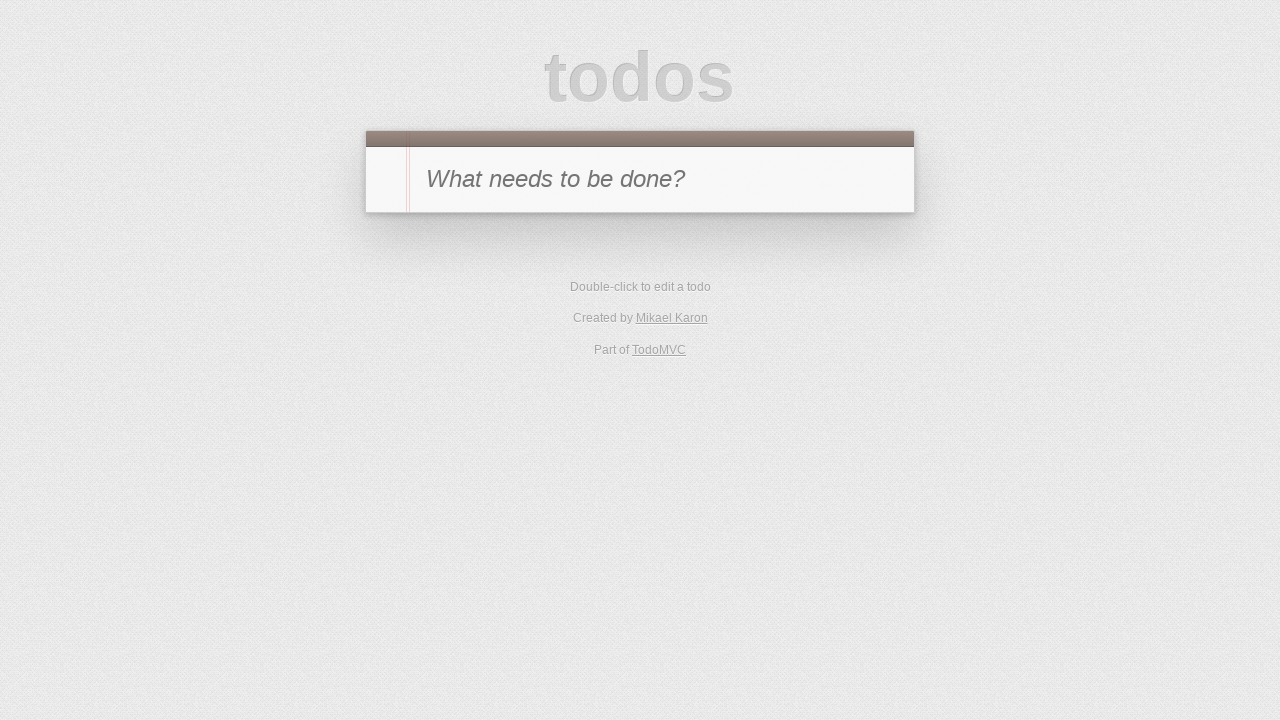

Clicked 'Clear completed' button to remove completed tasks at (850, 292) on #clear-completed
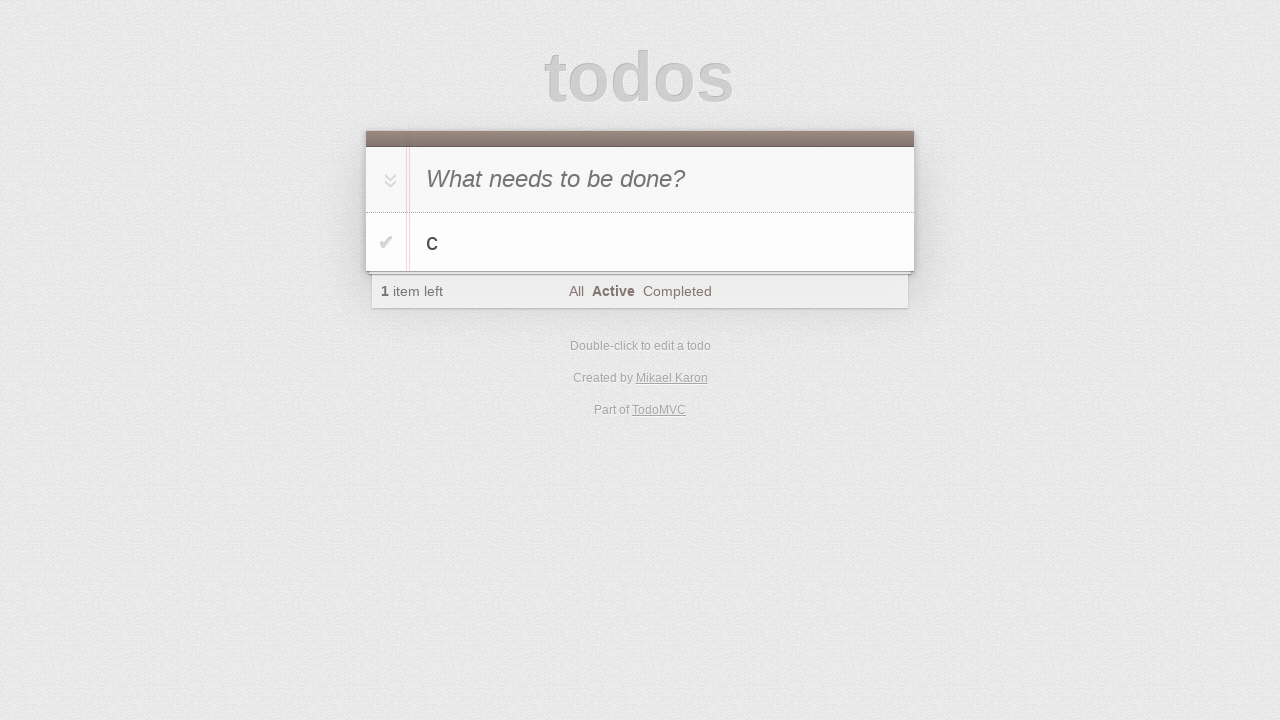

Verified that task 'c' (active task) is still visible after clearing completed tasks
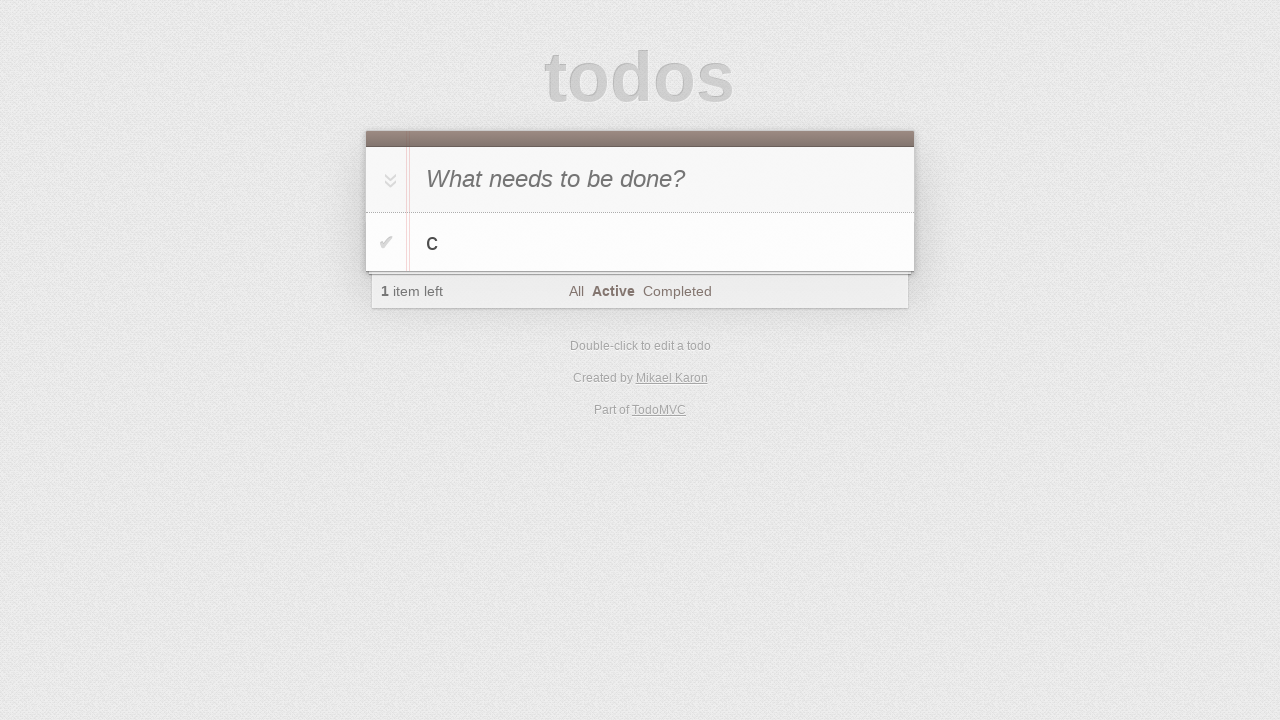

Navigated to Completed filter to verify no completed tasks remain at (677, 291) on text=Completed
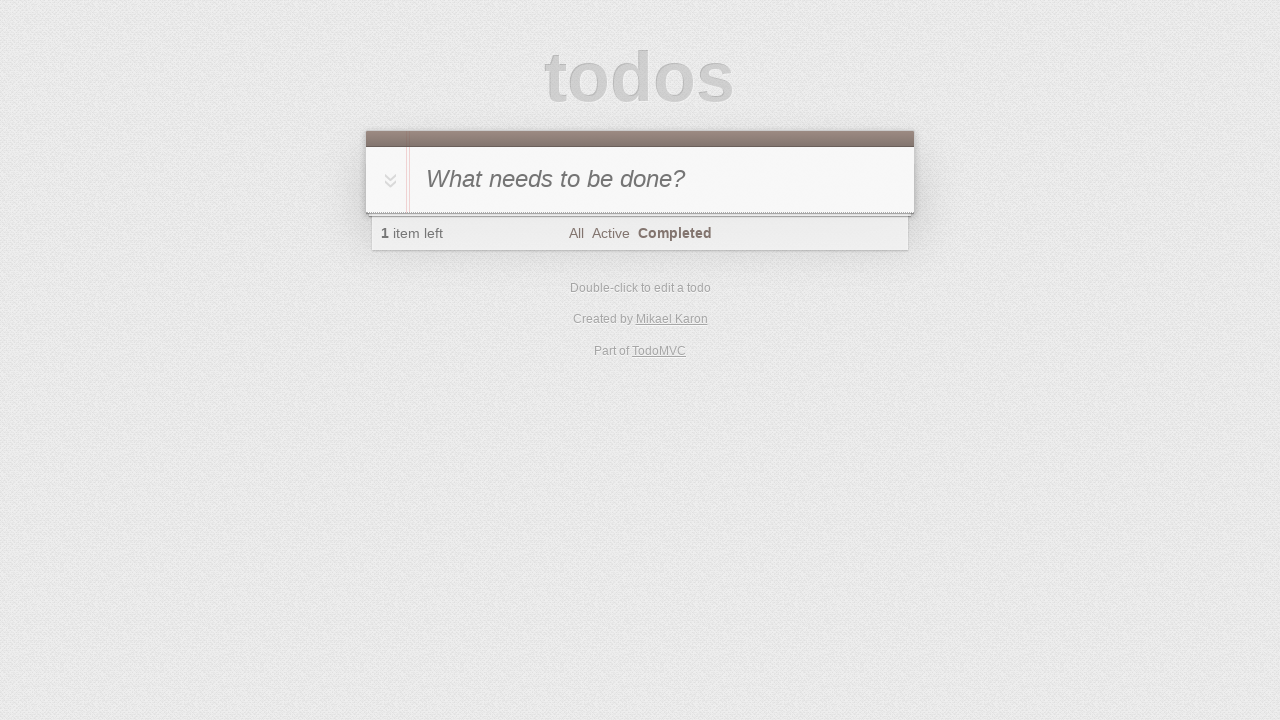

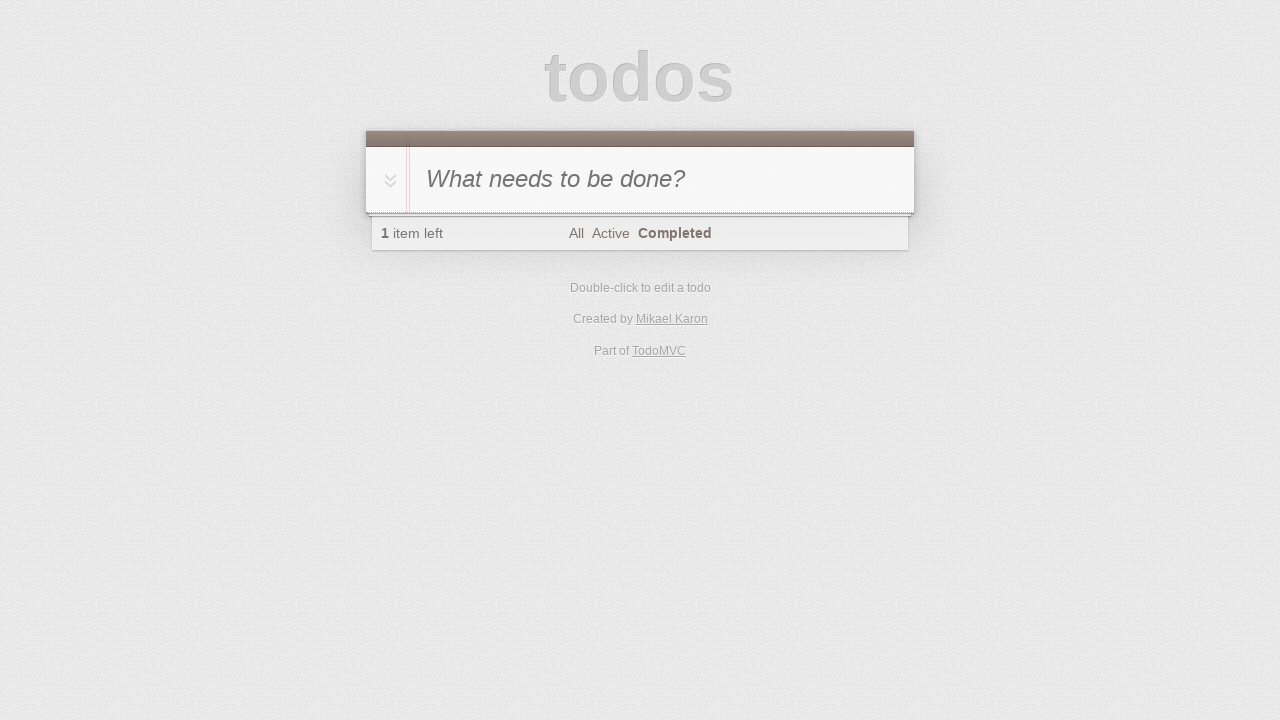